Tests various checkbox interaction patterns including selecting individual checkboxes, selecting all checkboxes, selecting first/last N checkboxes, and deselecting already selected checkboxes

Starting URL: https://testautomationpractice.blogspot.com/

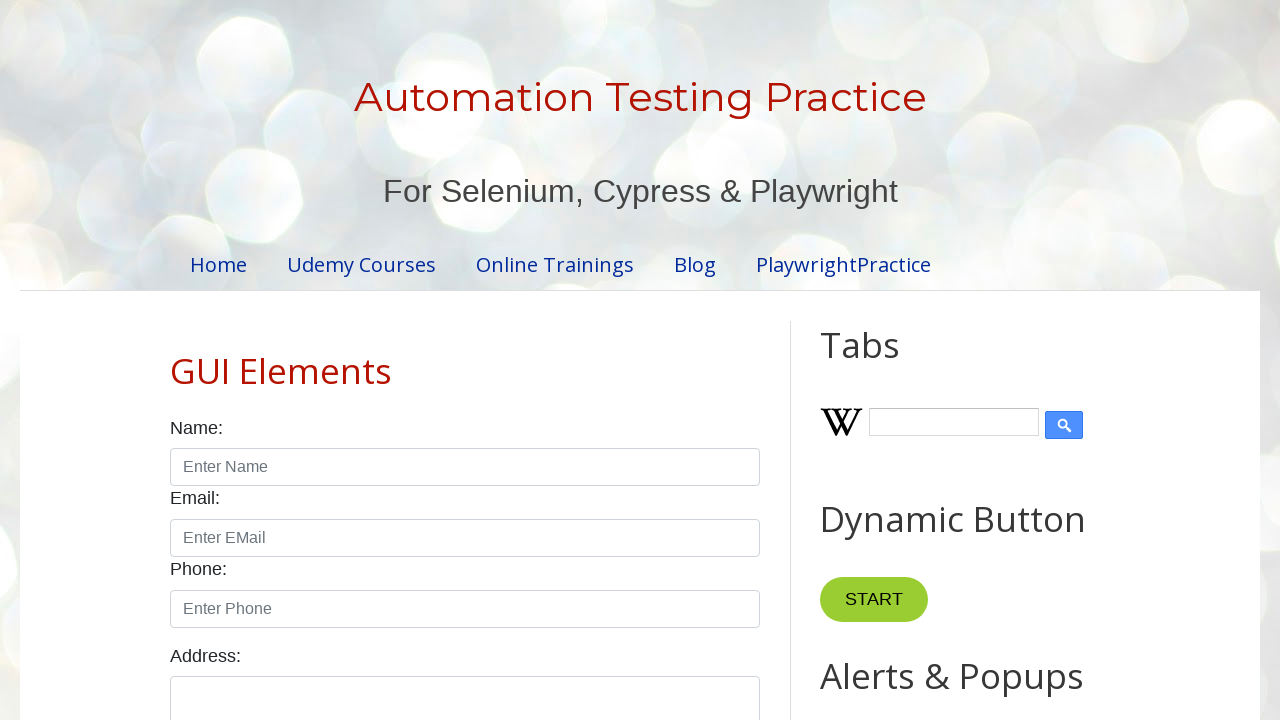

Clicked Sunday checkbox at (176, 360) on xpath=//input[@id='sunday']
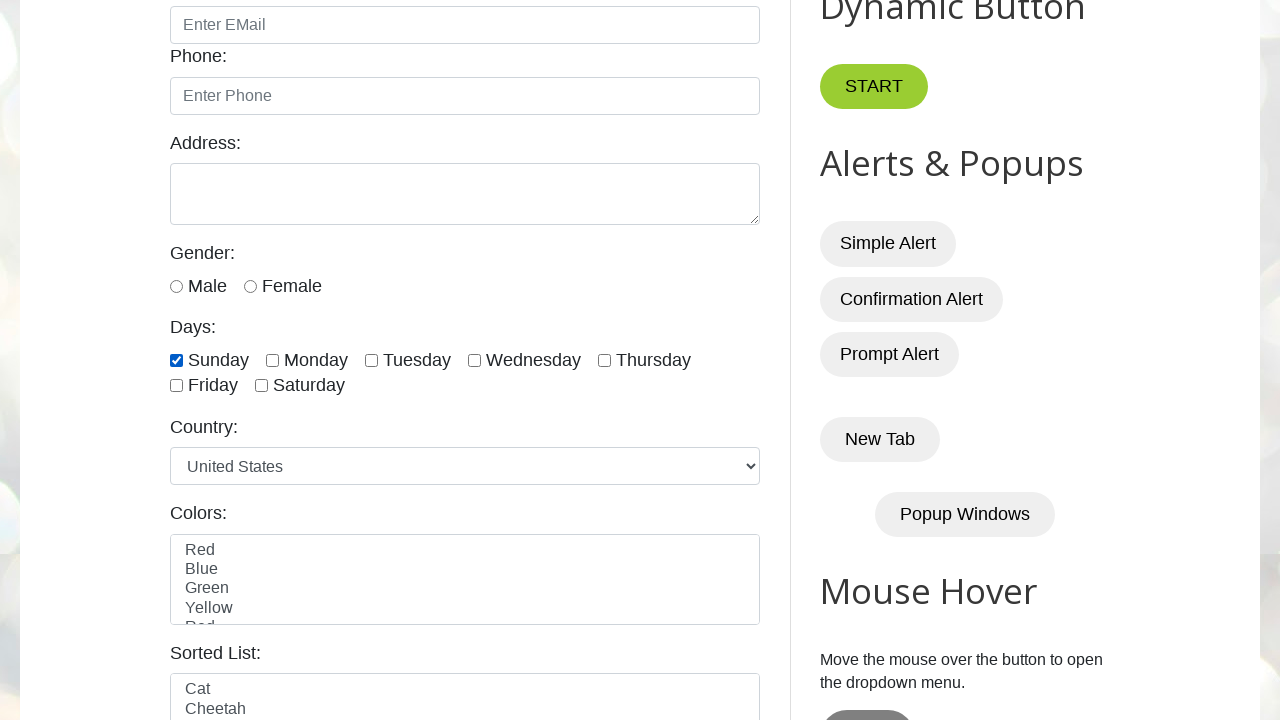

Located all checkboxes with class 'form-check-input'
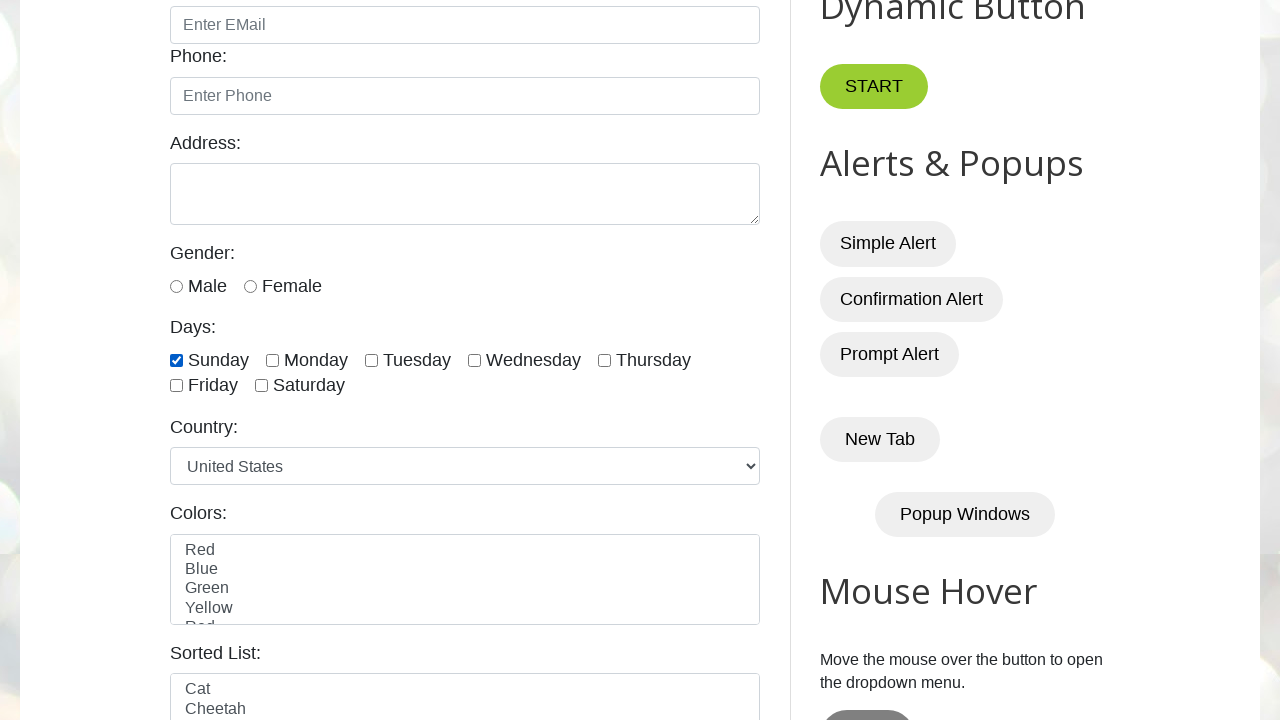

Clicked a checkbox to select all at (176, 360) on xpath=//input[@class='form-check-input' and @type='checkbox'] >> nth=0
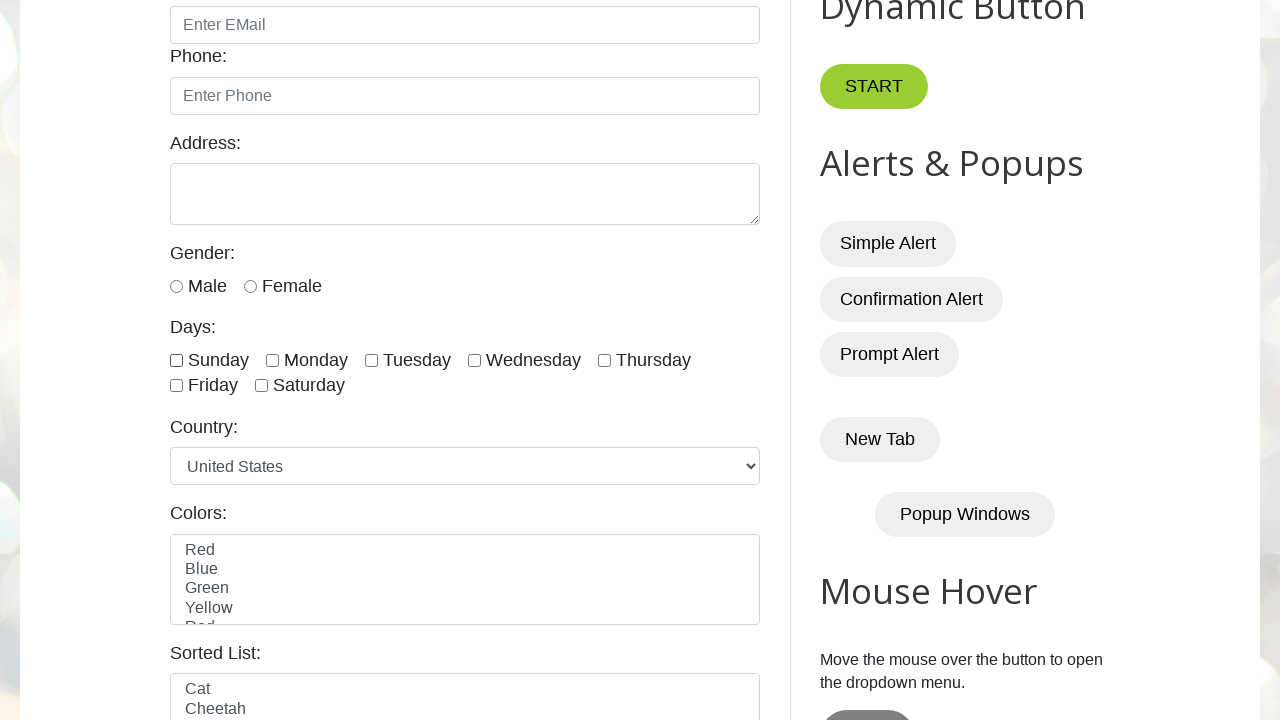

Clicked a checkbox to select all at (272, 360) on xpath=//input[@class='form-check-input' and @type='checkbox'] >> nth=1
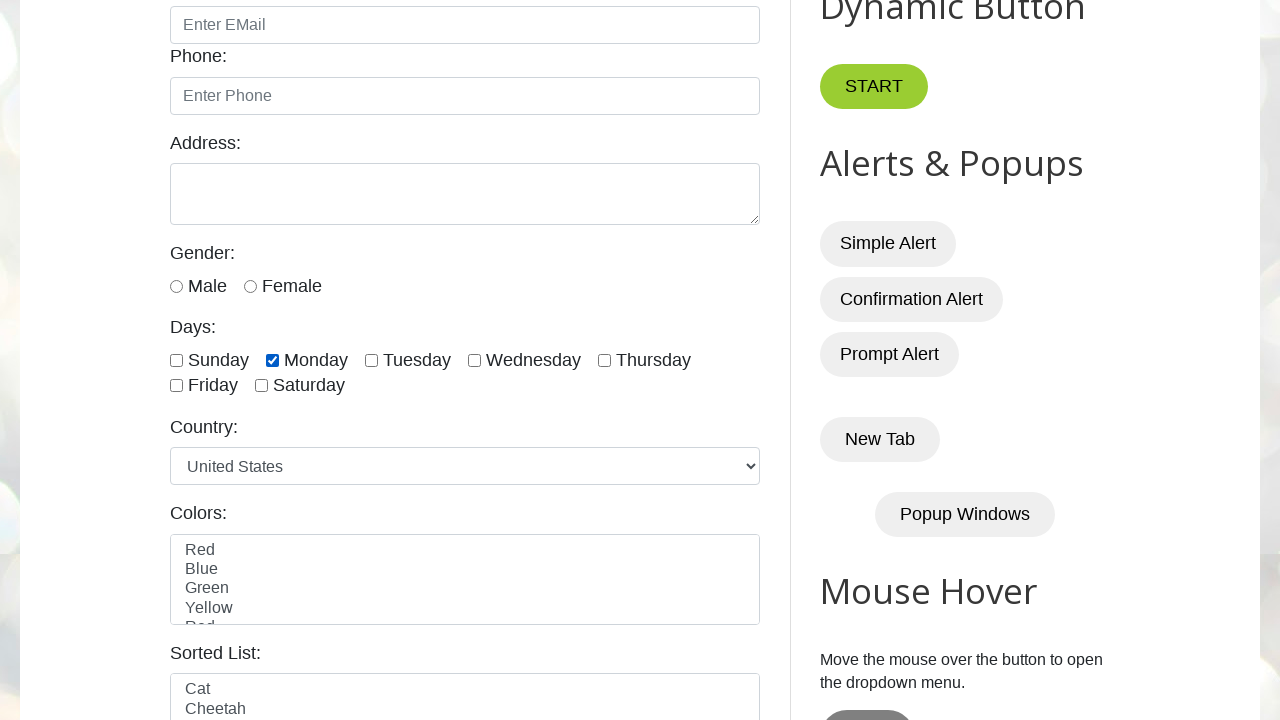

Clicked a checkbox to select all at (372, 360) on xpath=//input[@class='form-check-input' and @type='checkbox'] >> nth=2
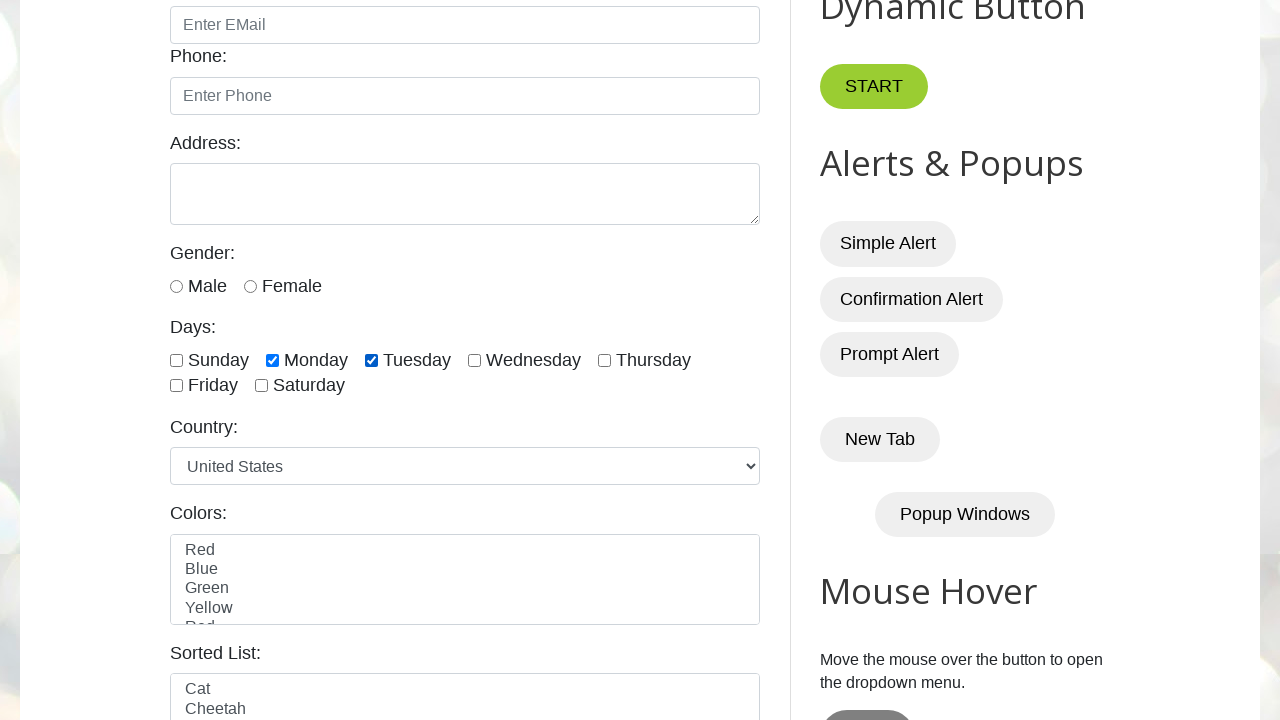

Clicked a checkbox to select all at (474, 360) on xpath=//input[@class='form-check-input' and @type='checkbox'] >> nth=3
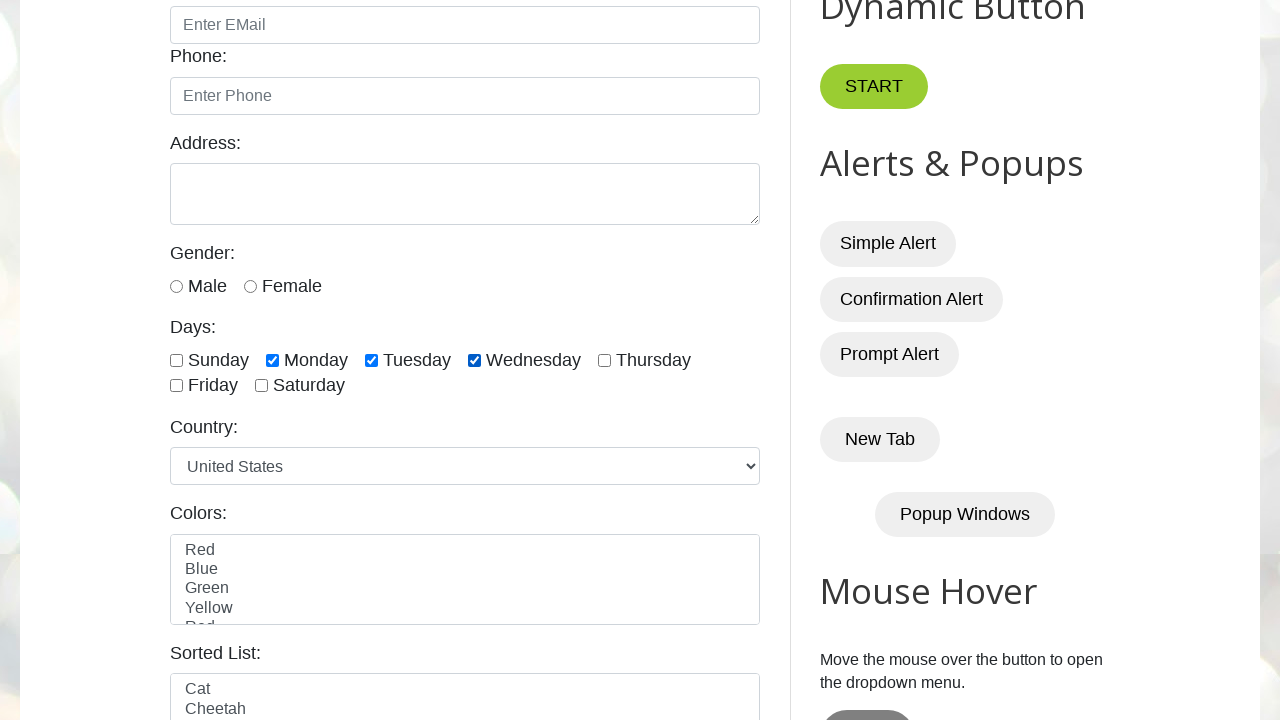

Clicked a checkbox to select all at (604, 360) on xpath=//input[@class='form-check-input' and @type='checkbox'] >> nth=4
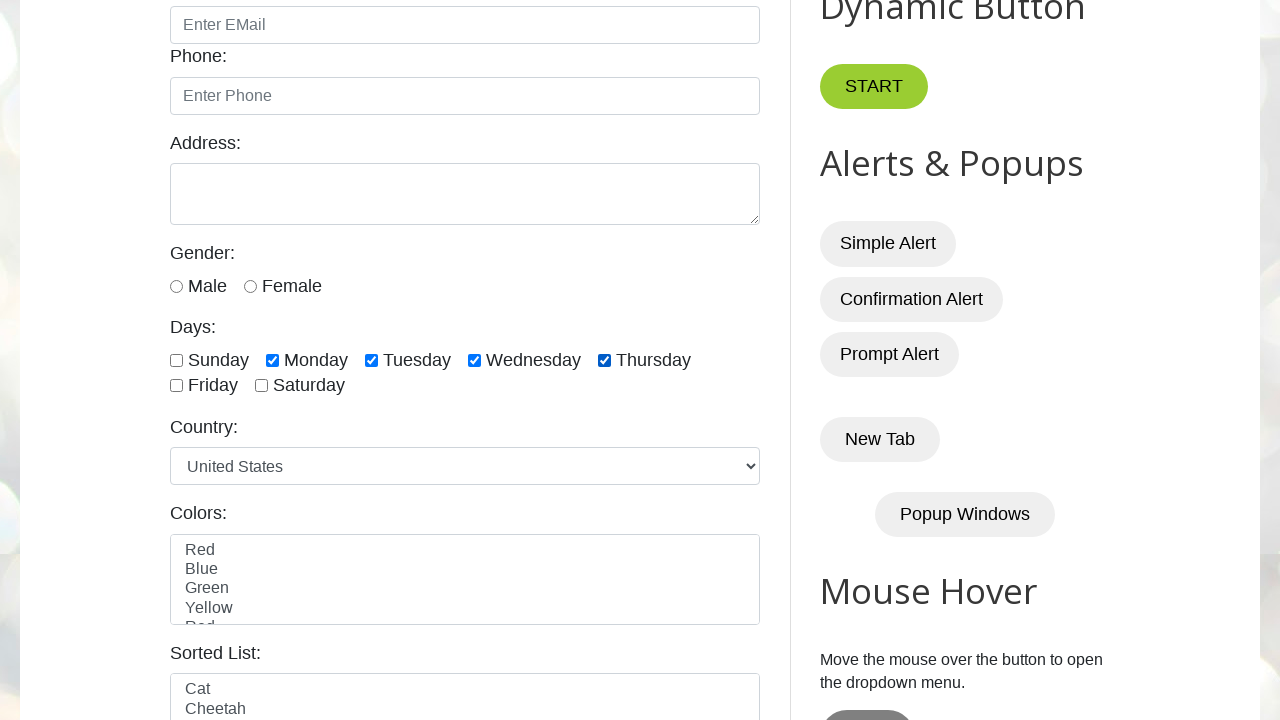

Clicked a checkbox to select all at (176, 386) on xpath=//input[@class='form-check-input' and @type='checkbox'] >> nth=5
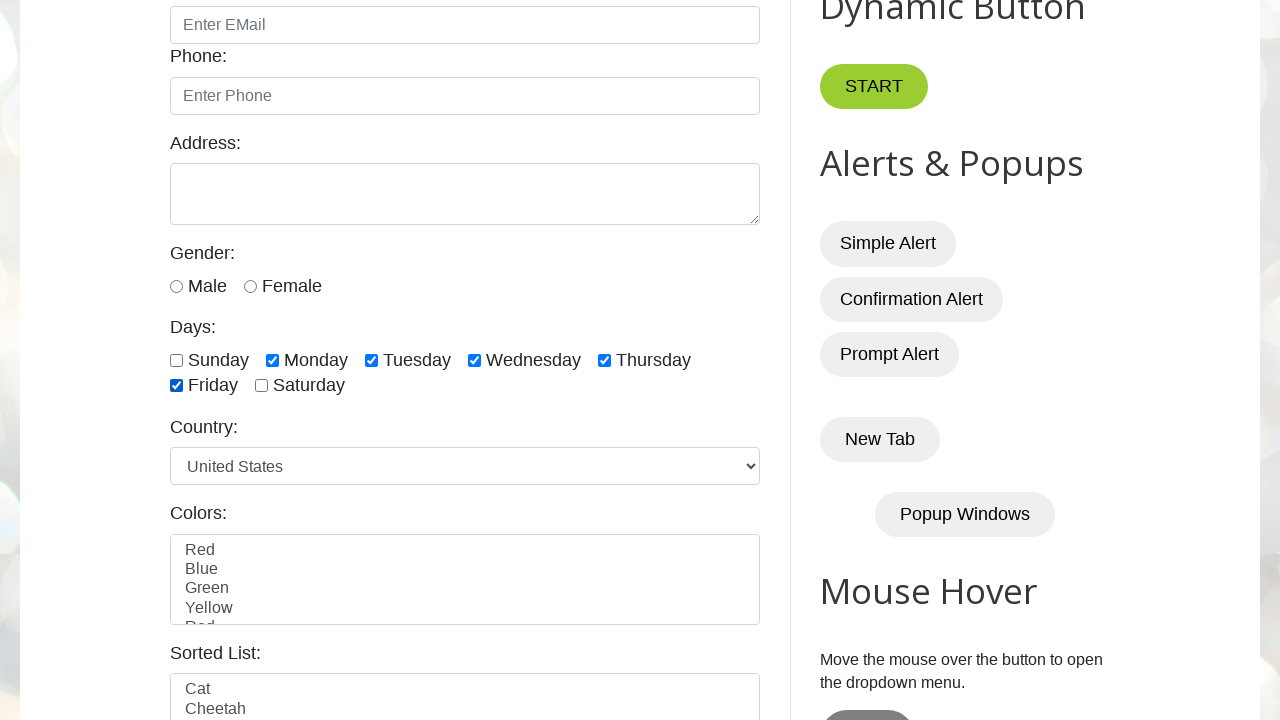

Clicked a checkbox to select all at (262, 386) on xpath=//input[@class='form-check-input' and @type='checkbox'] >> nth=6
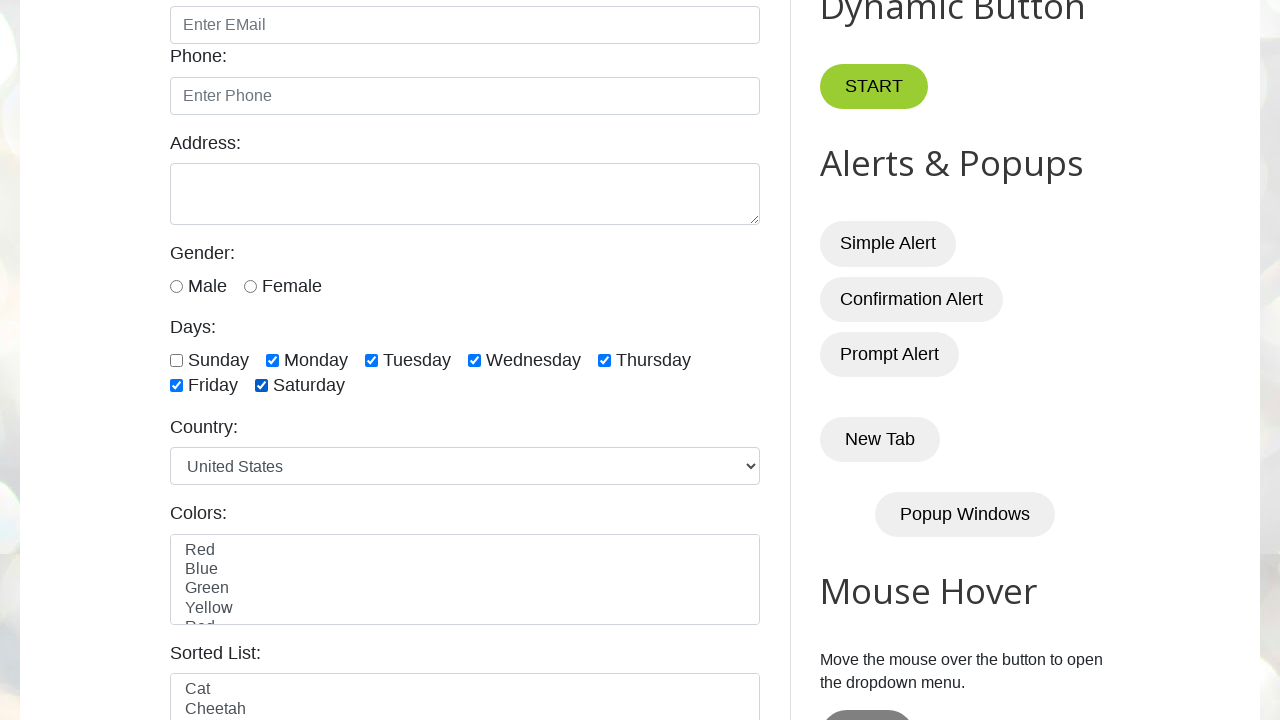

Clicked last checkbox at index 4 at (604, 360) on xpath=//input[@class='form-check-input' and @type='checkbox'] >> nth=4
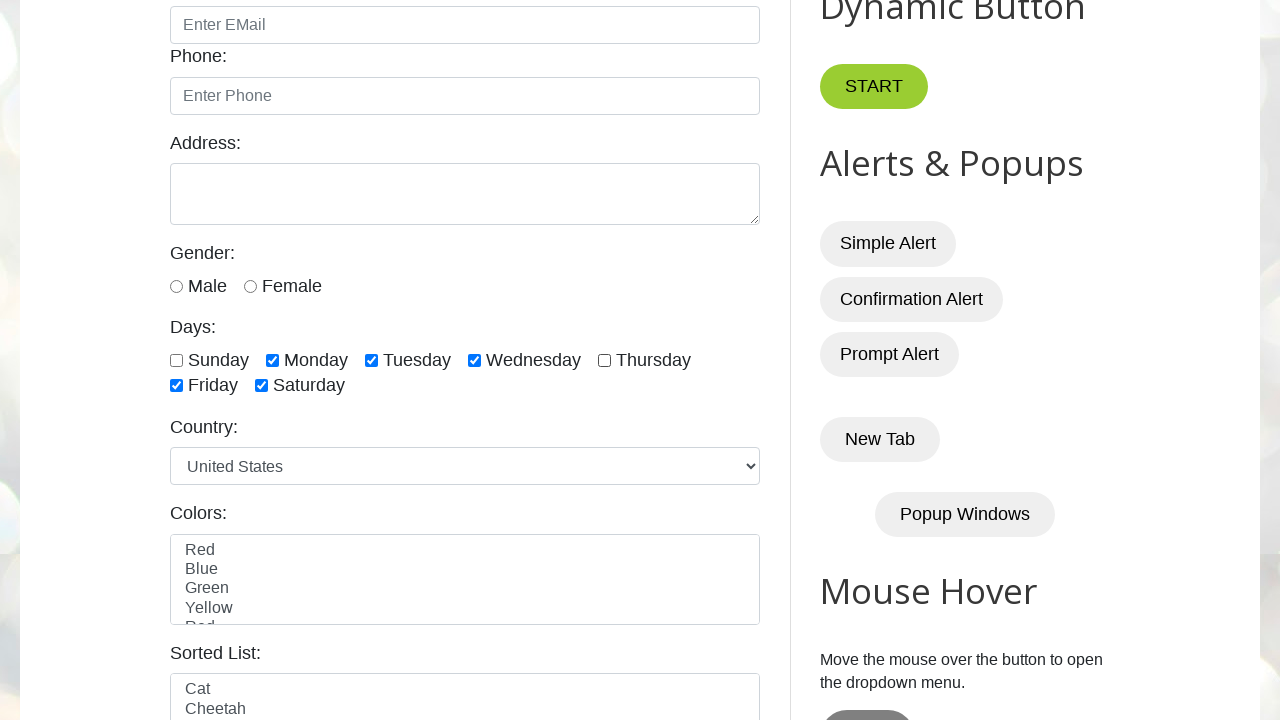

Clicked last checkbox at index 5 at (176, 386) on xpath=//input[@class='form-check-input' and @type='checkbox'] >> nth=5
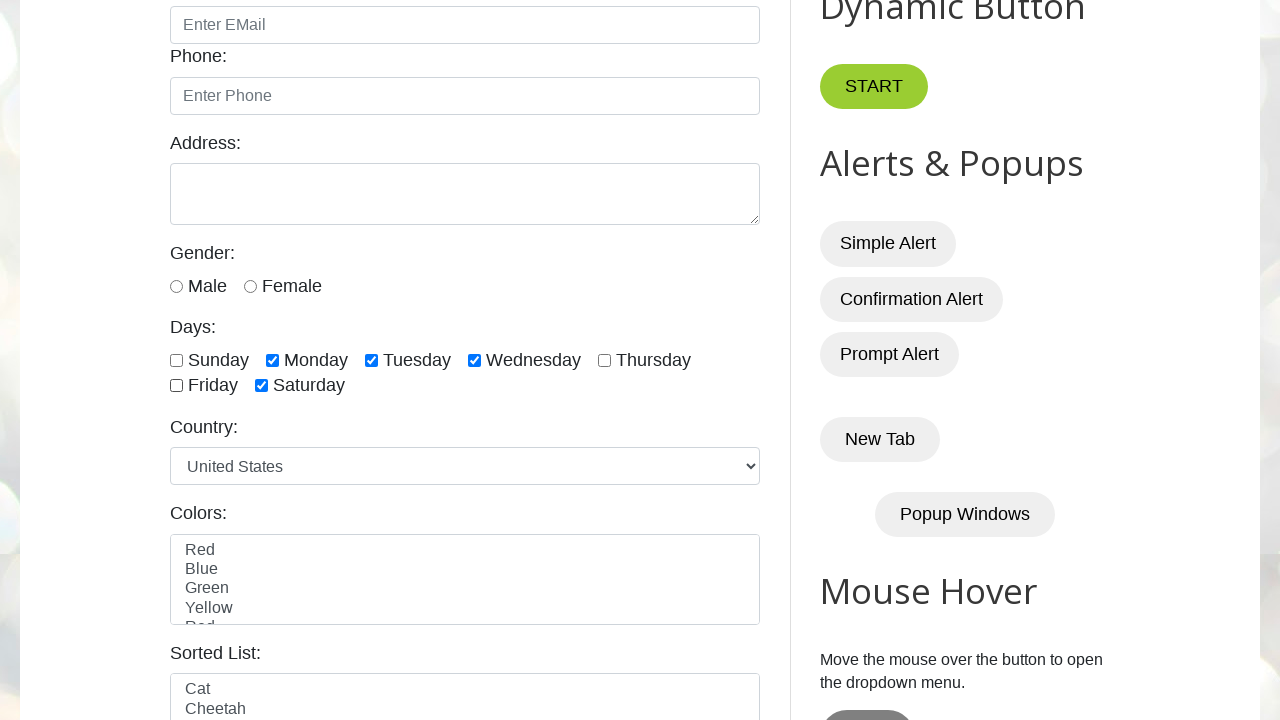

Clicked last checkbox at index 6 at (262, 386) on xpath=//input[@class='form-check-input' and @type='checkbox'] >> nth=6
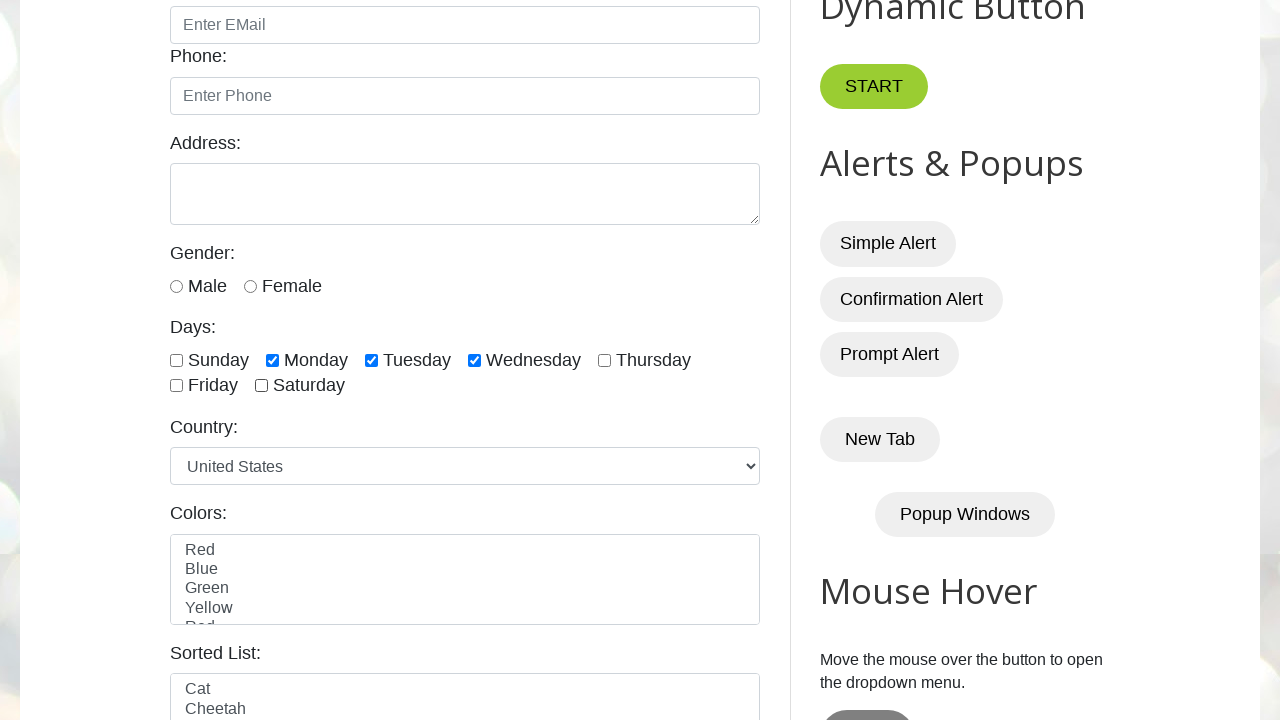

Clicked first checkbox at index 0 at (176, 360) on xpath=//input[@class='form-check-input' and @type='checkbox'] >> nth=0
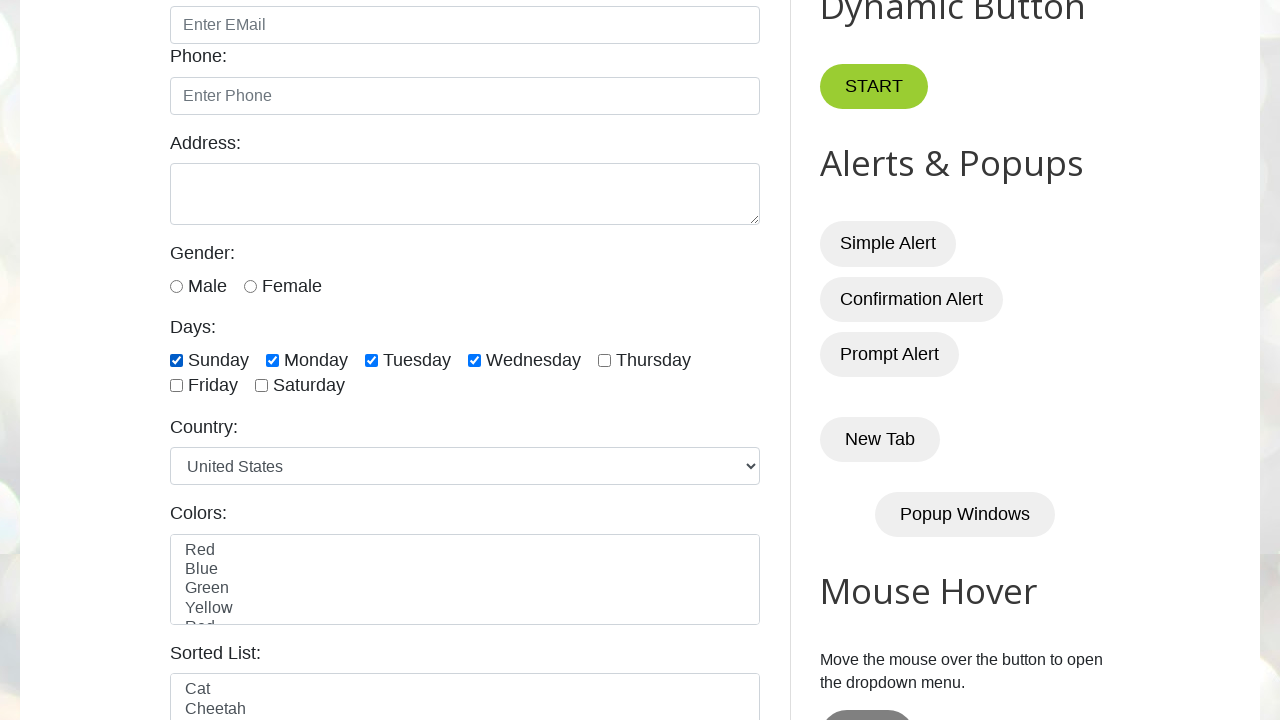

Clicked first checkbox at index 1 at (272, 360) on xpath=//input[@class='form-check-input' and @type='checkbox'] >> nth=1
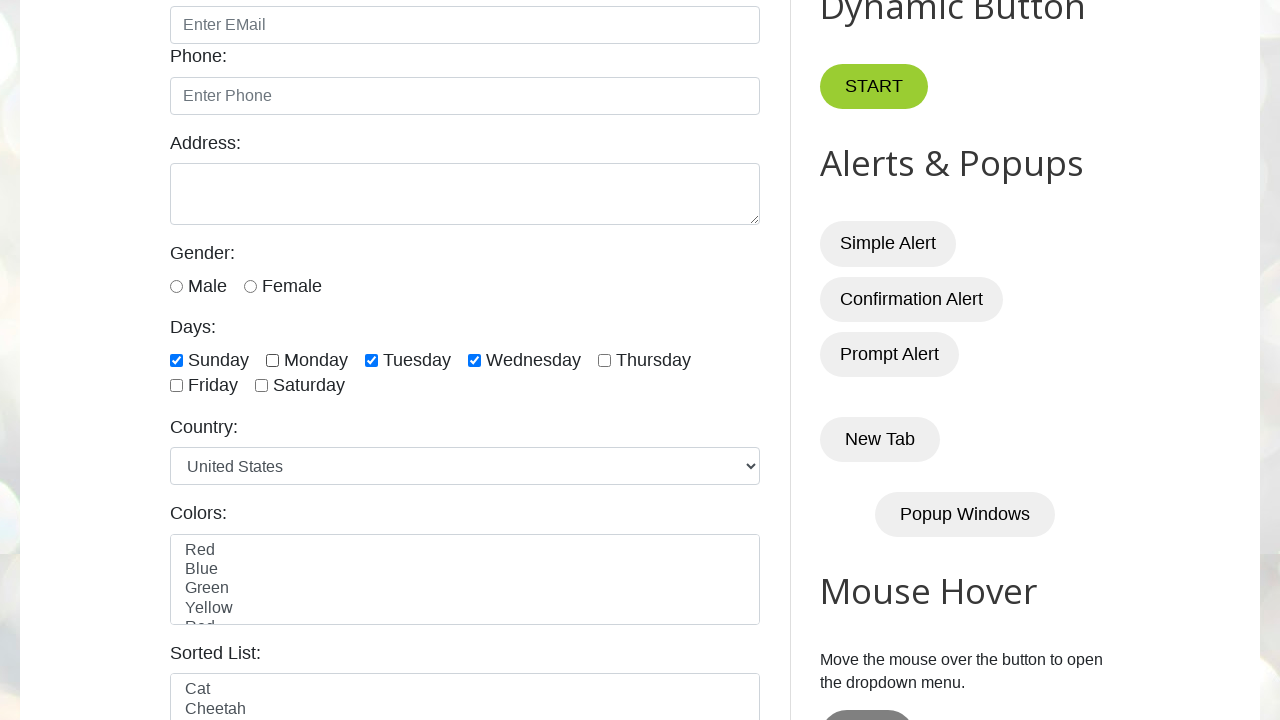

Clicked first checkbox at index 2 at (372, 360) on xpath=//input[@class='form-check-input' and @type='checkbox'] >> nth=2
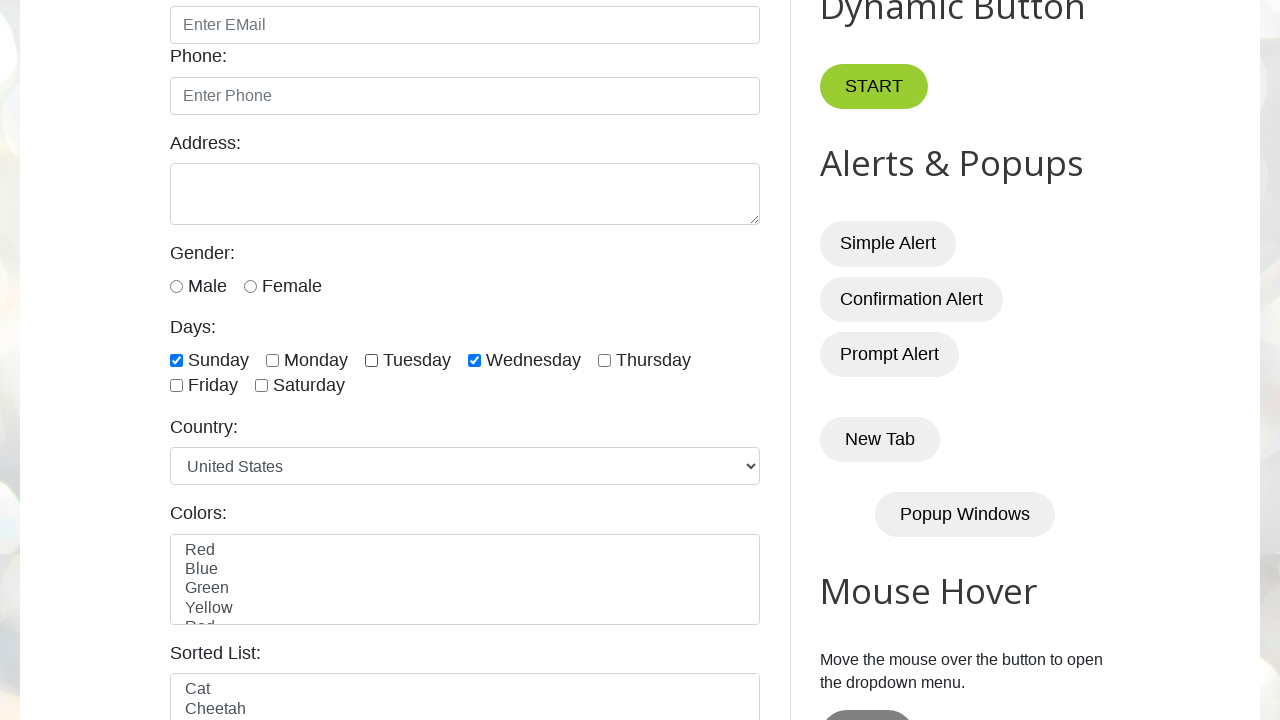

Deselected an already checked checkbox at (176, 360) on xpath=//input[@class='form-check-input' and @type='checkbox'] >> nth=0
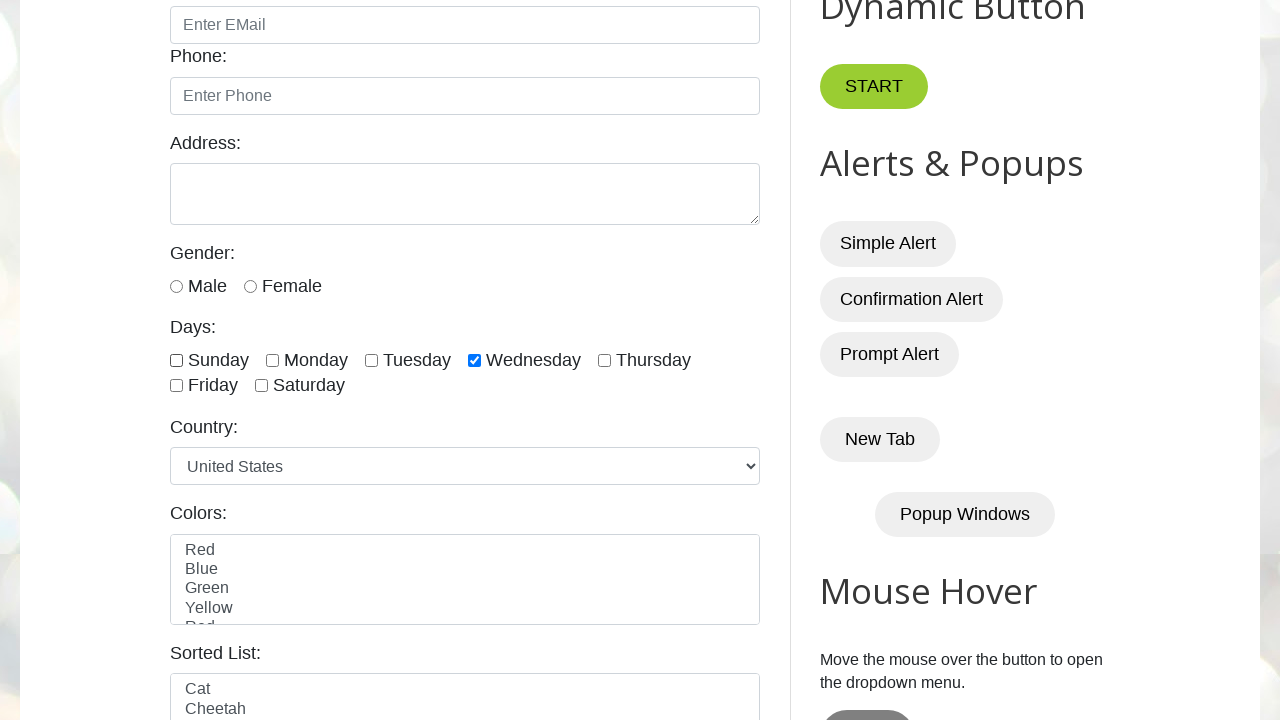

Deselected an already checked checkbox at (474, 360) on xpath=//input[@class='form-check-input' and @type='checkbox'] >> nth=3
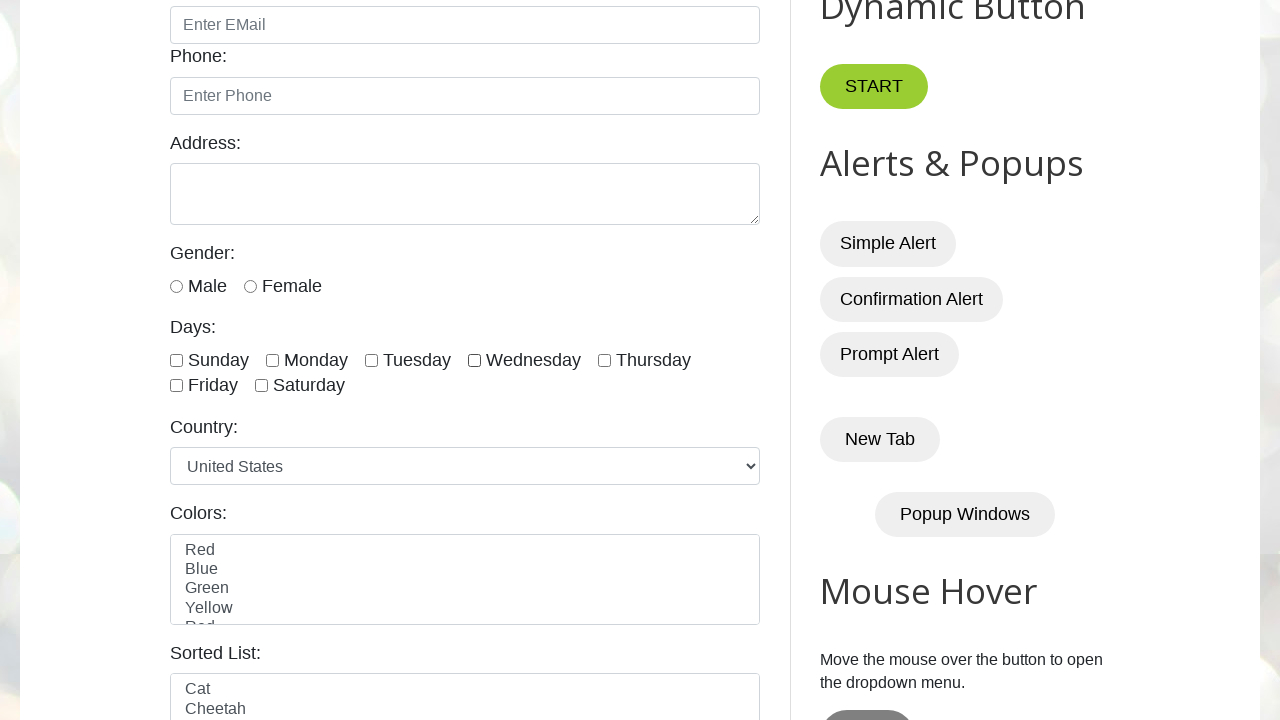

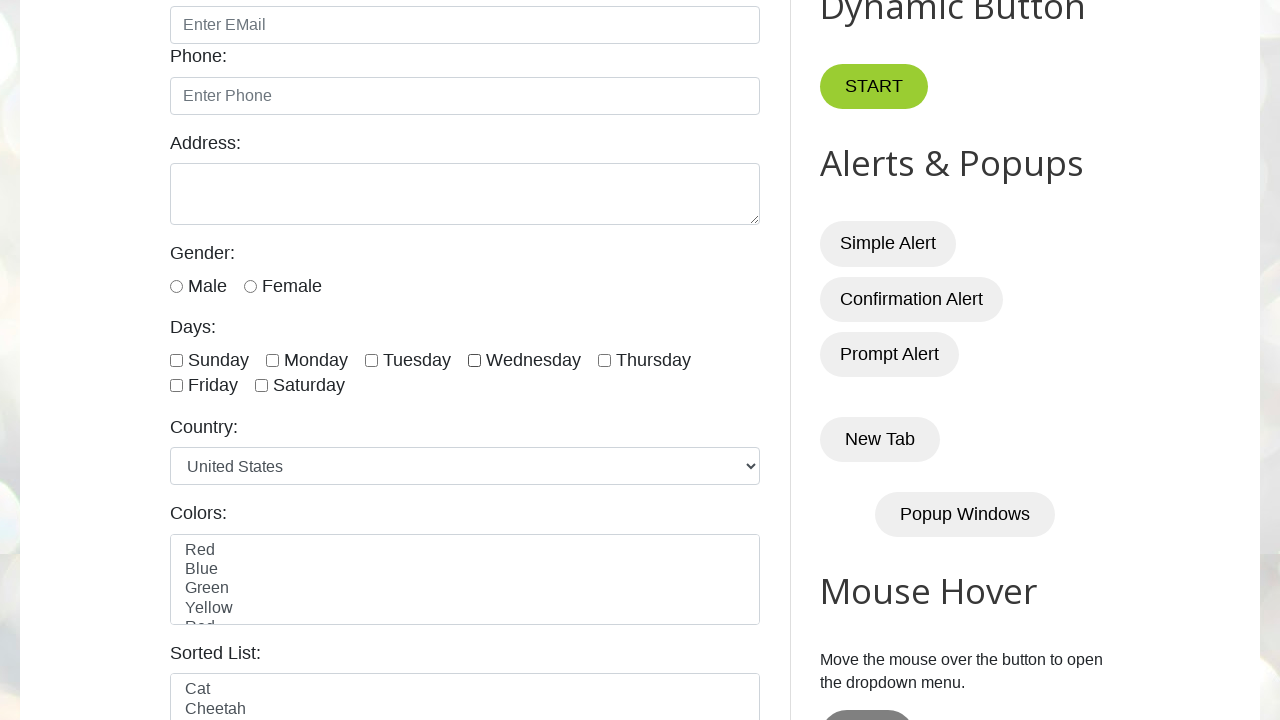